Tests form submission with location type "rural" and age 62

Starting URL: https://s00244753.github.io/

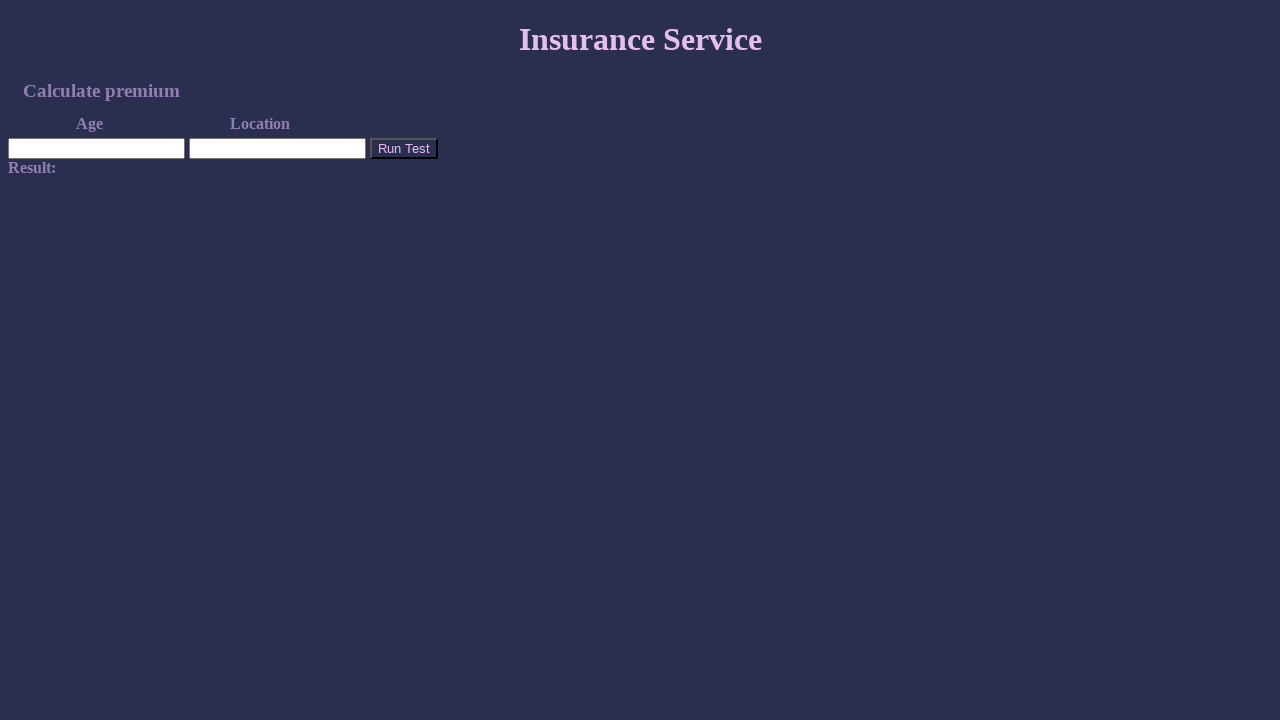

Filled location field with 'rural' on #location
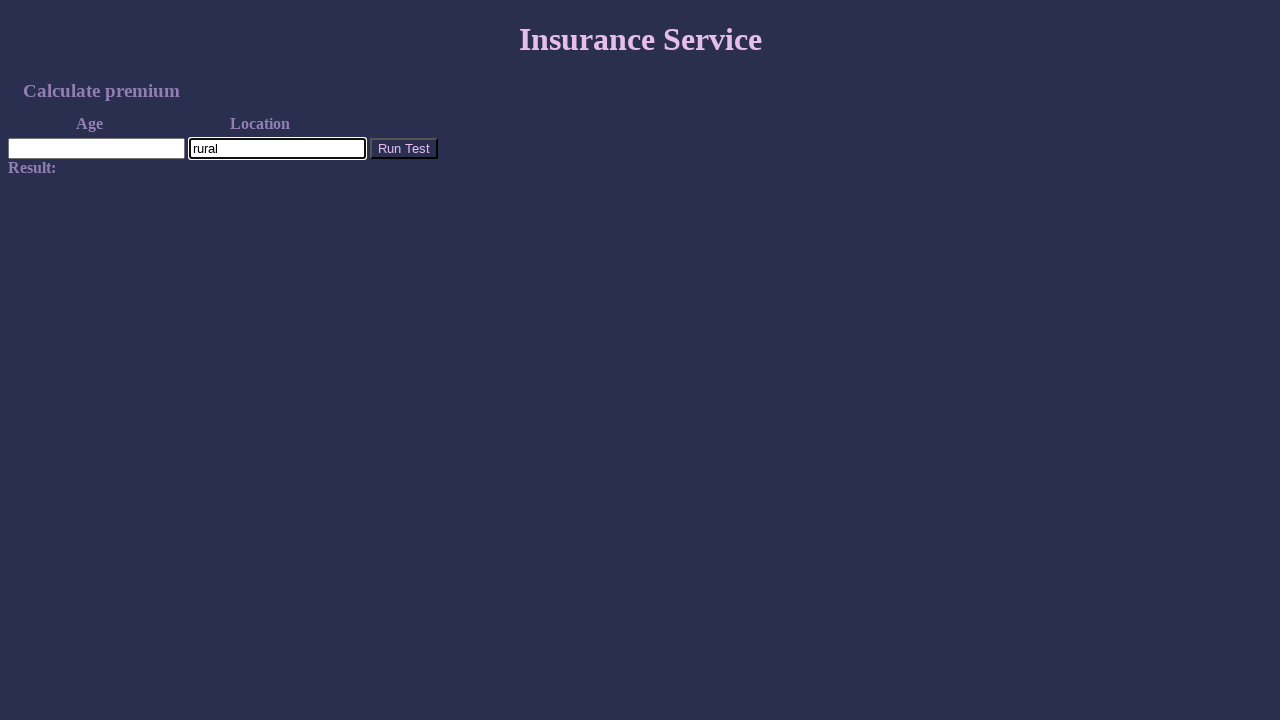

Filled age field with '62' on input[name='age']
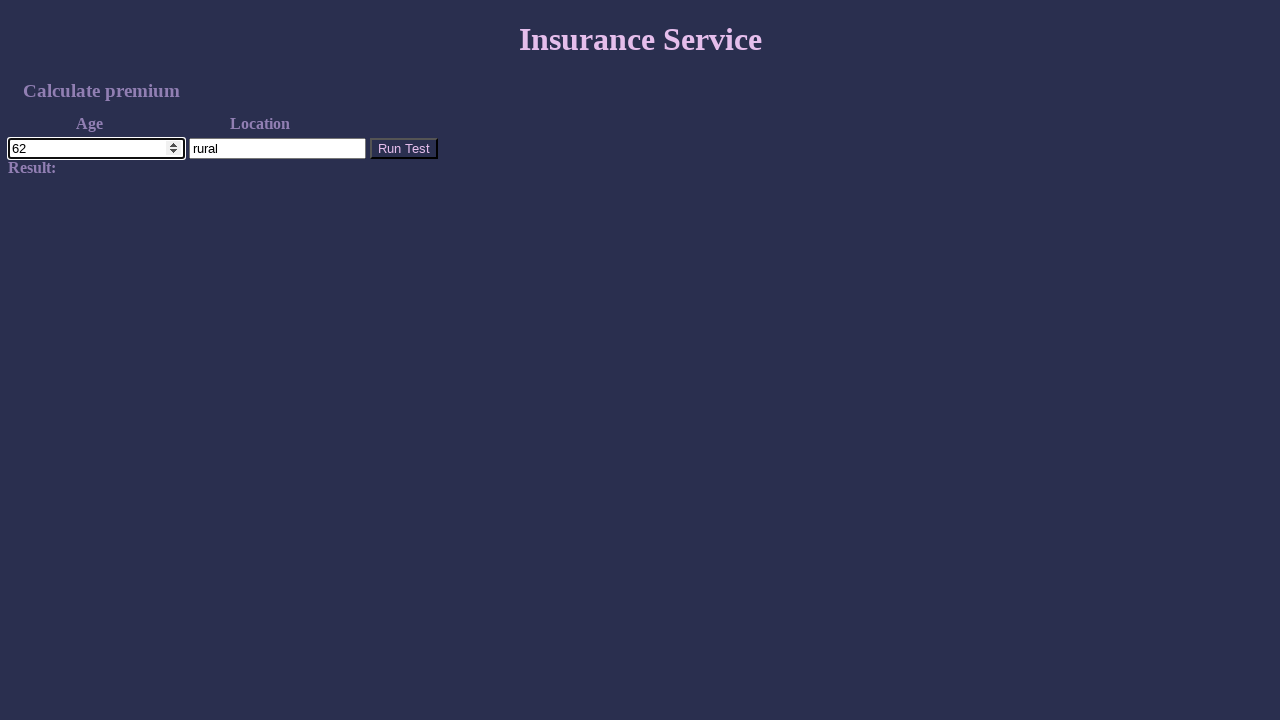

Clicked submit button to submit form at (404, 148) on .button
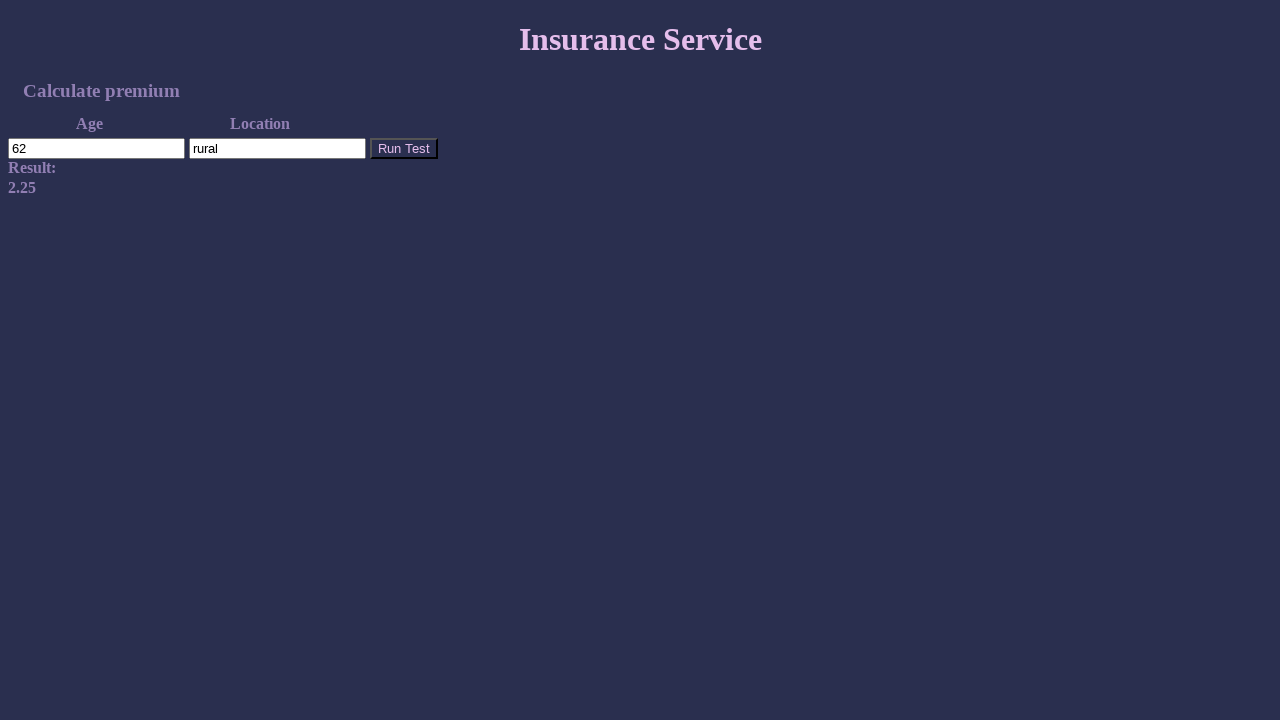

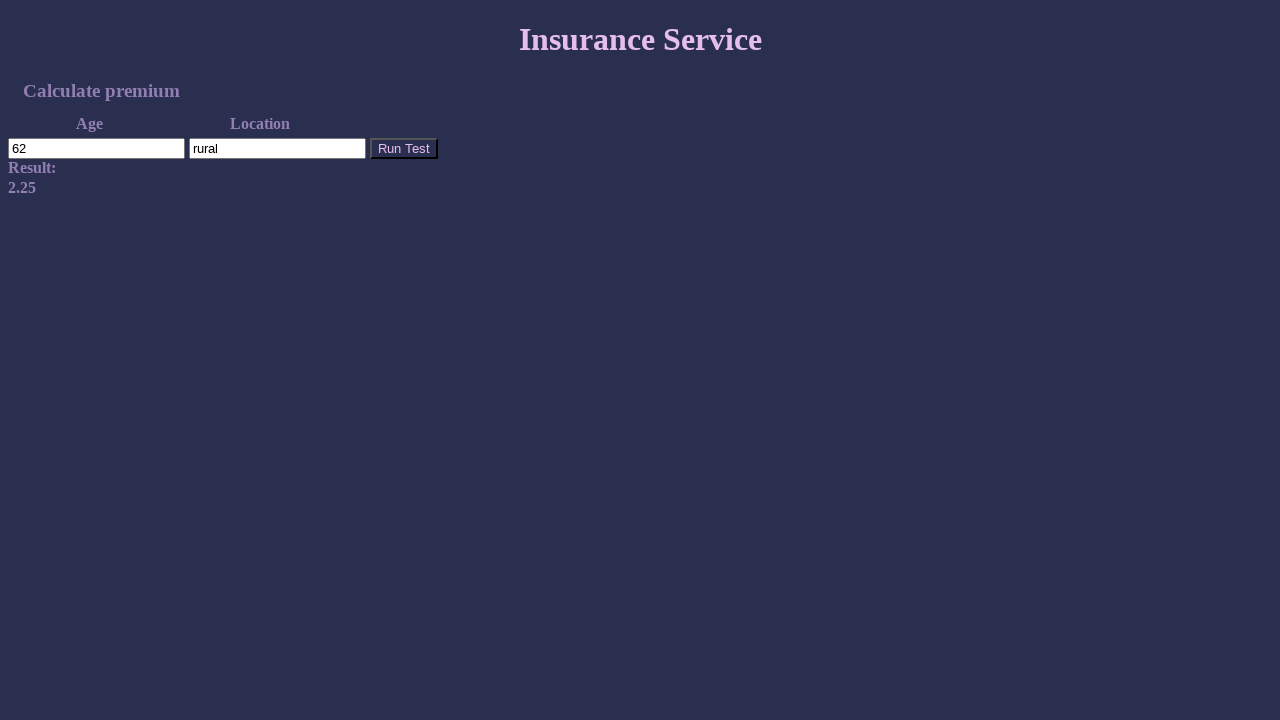